Tests the forgot password functionality by clicking the forgot password link, filling in user details in the reset form, and submitting the password reset request

Starting URL: https://rahulshettyacademy.com/locatorspractice/

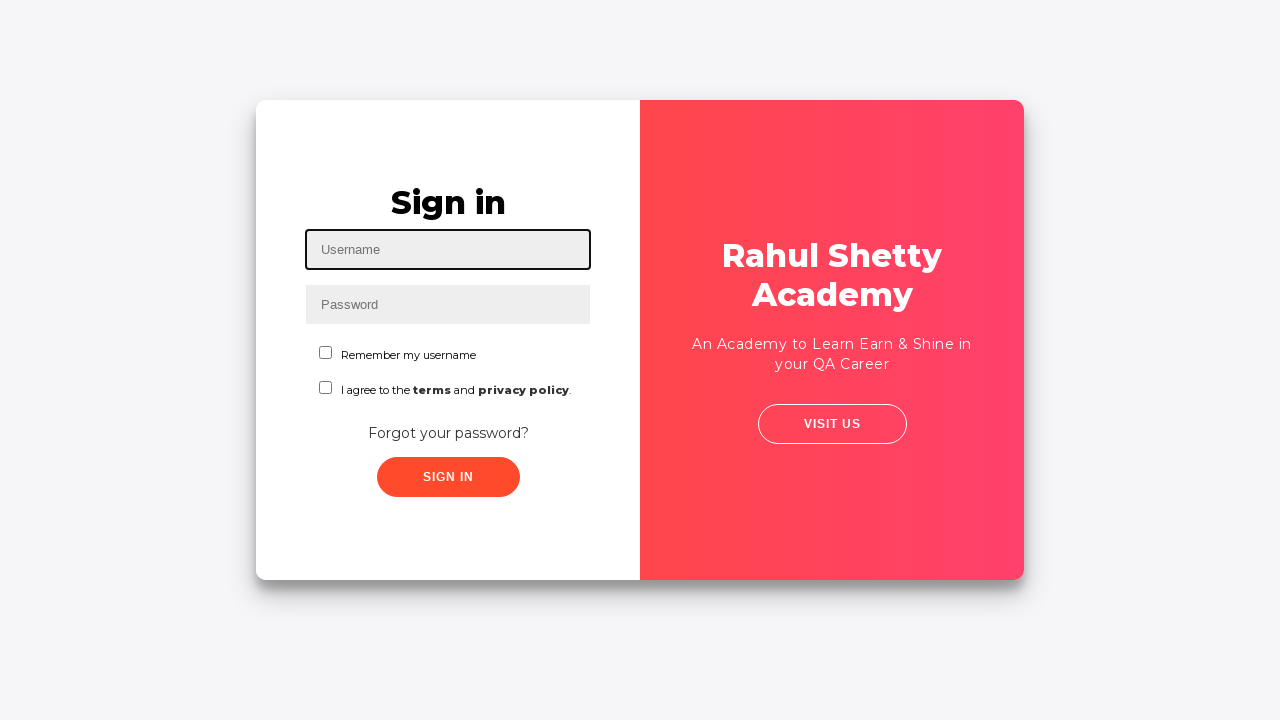

Clicked 'Forgot your password?' link at (448, 433) on text='Forgot your password?'
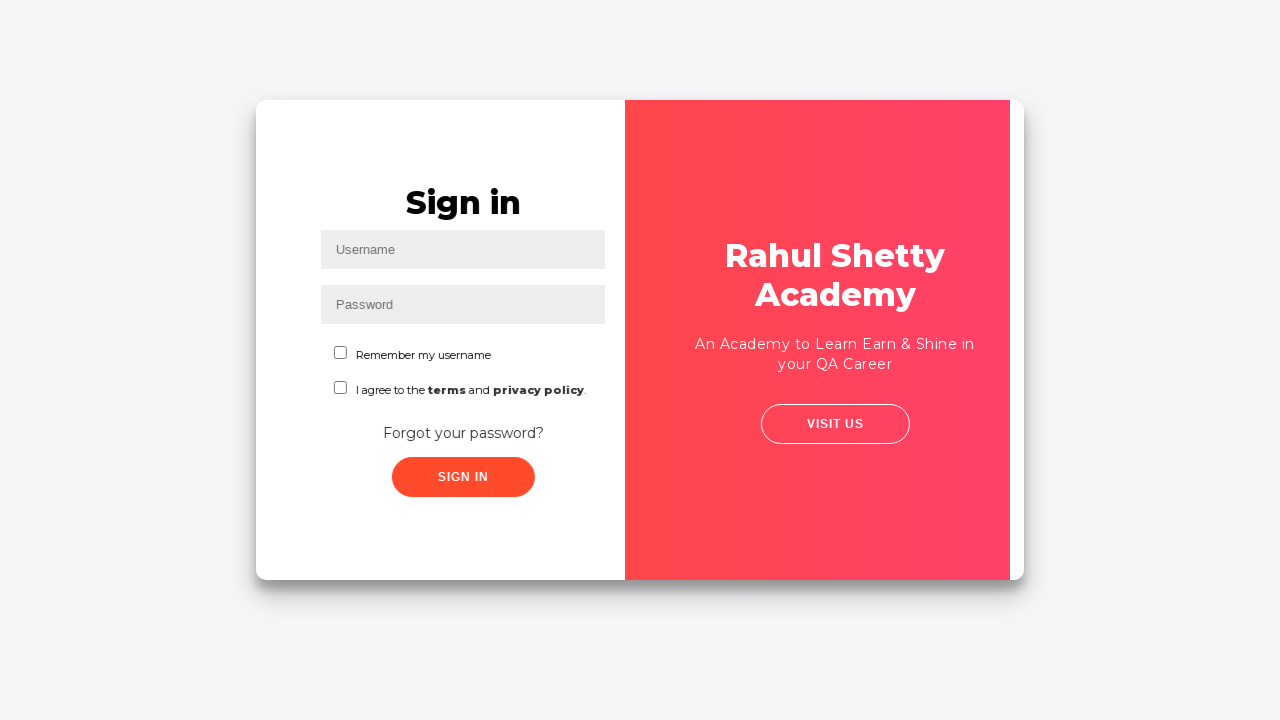

Filled Name field with 'rahul' on input[placeholder='Name']
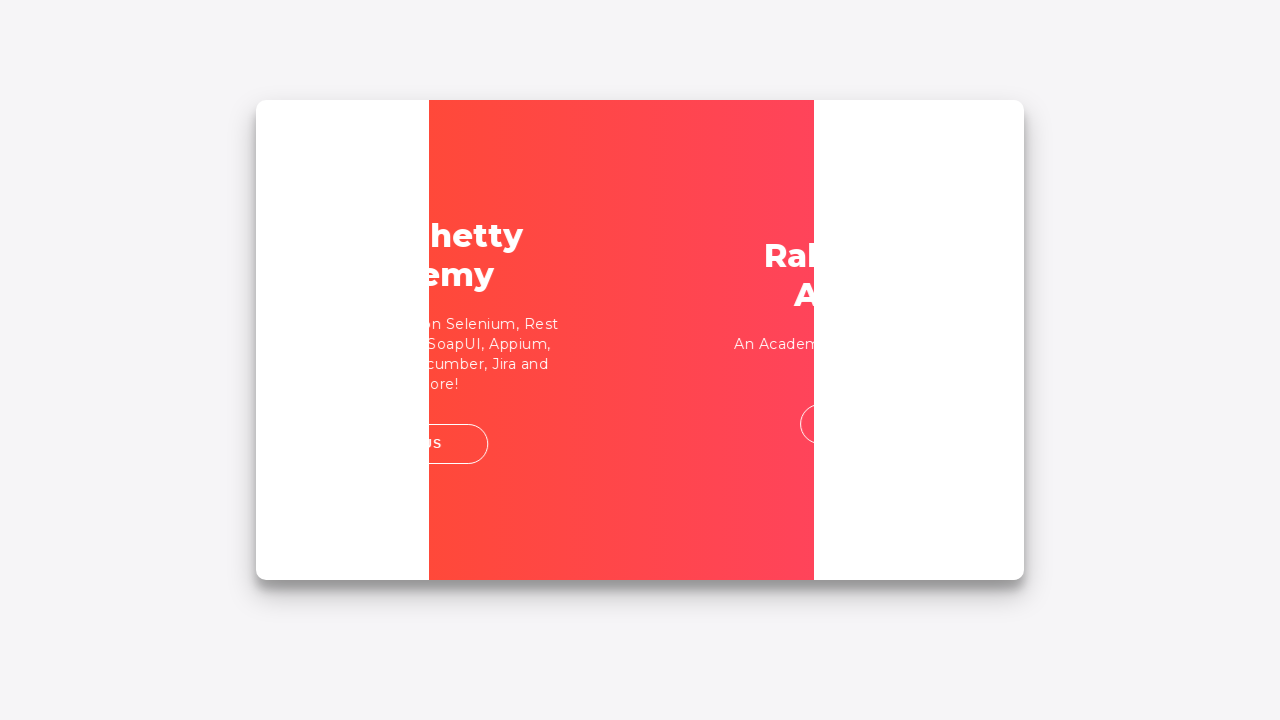

Filled Email field with 'testuser@example.com' on input[placeholder='Email']
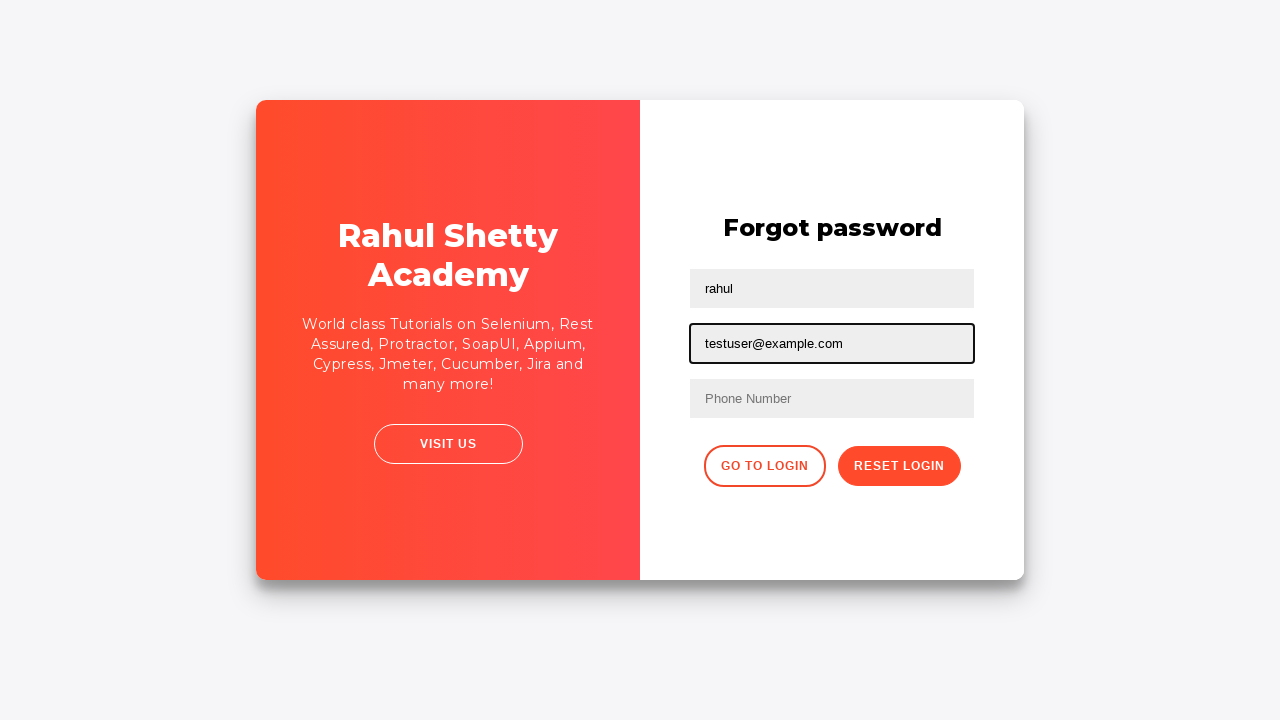

Cleared second email input field on input[type='text']:nth-child(3)
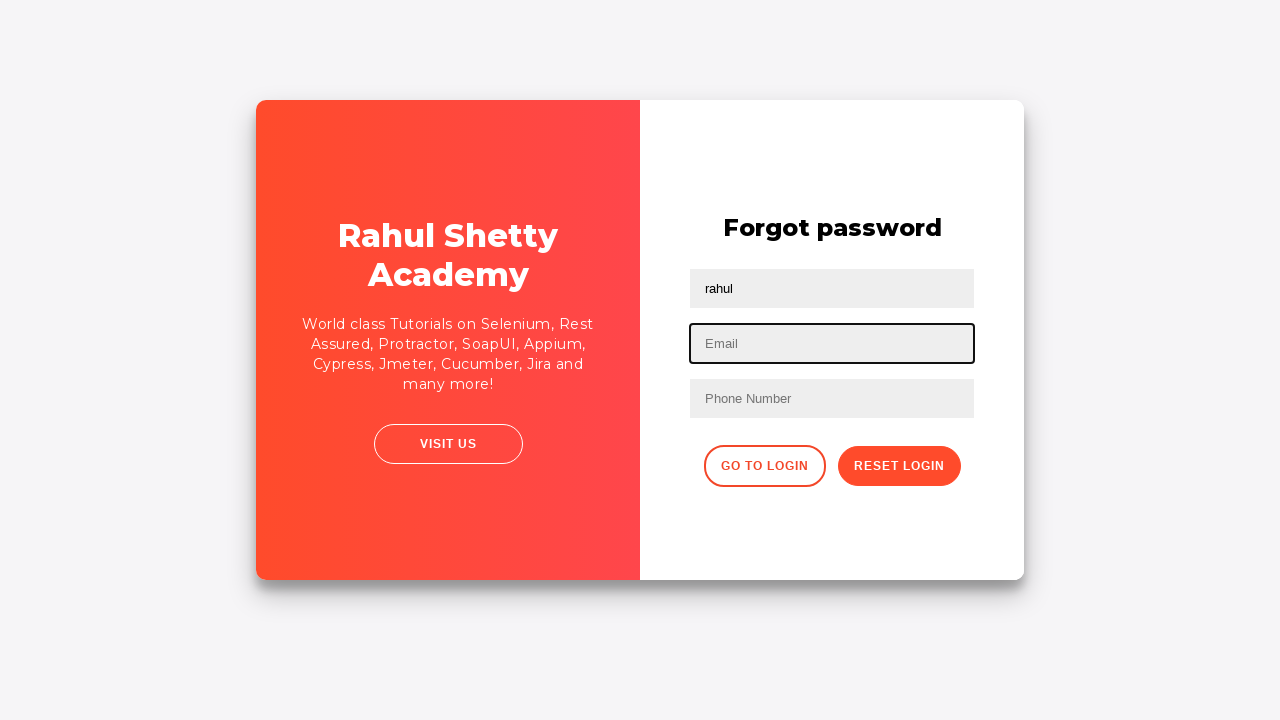

Filled second email input field with 'newemail@example.com' on input[type='text']:nth-child(3)
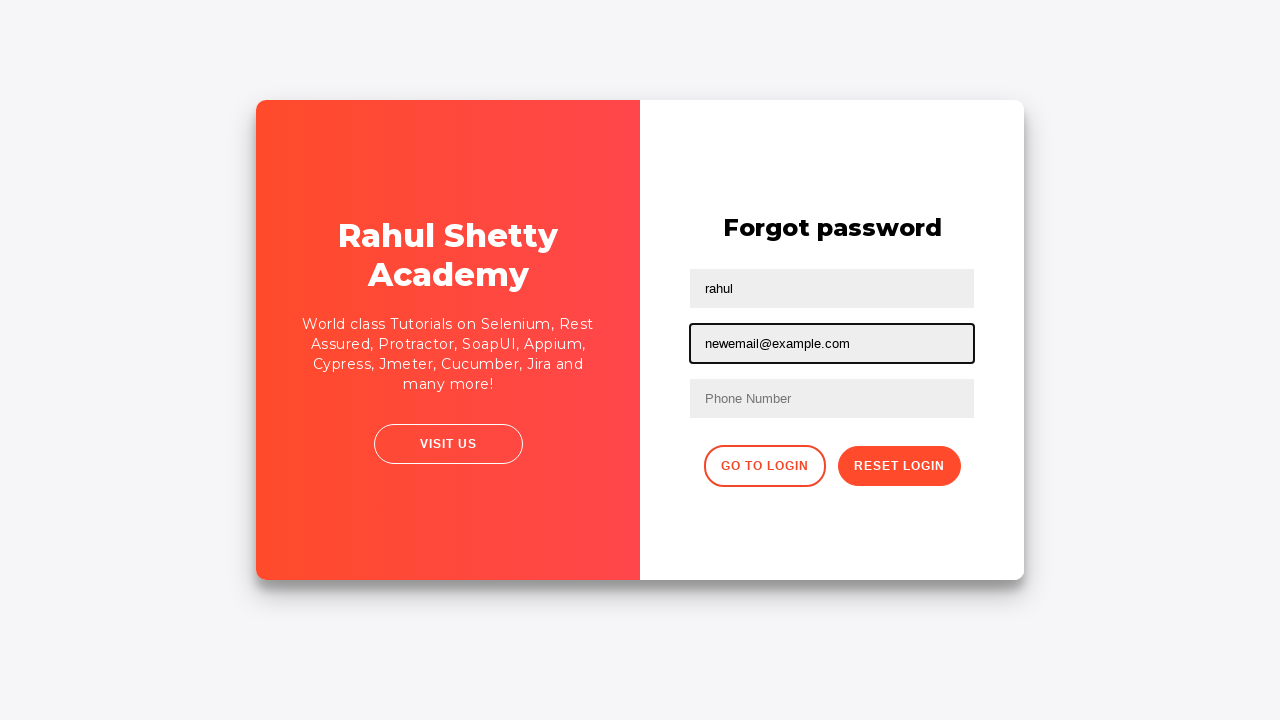

Filled Phone Number field with '9876543210' on input[placeholder='Phone Number']
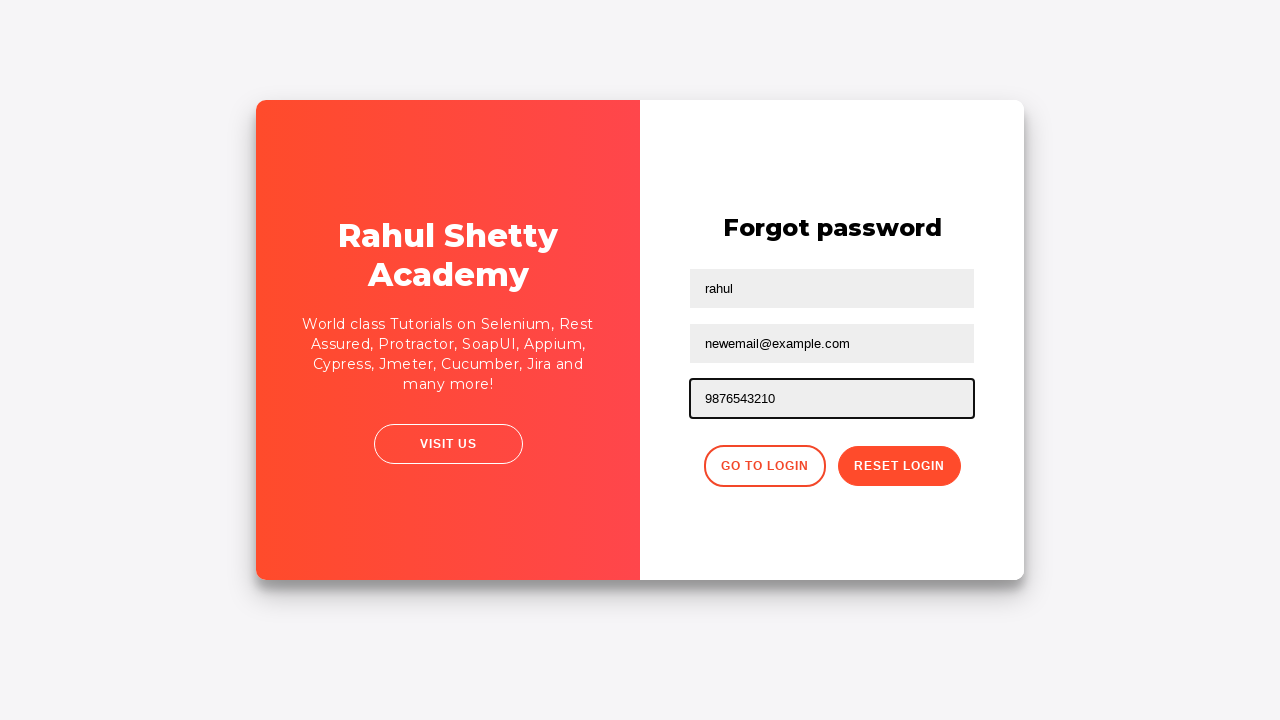

Cleared phone number field on //form/input[3]
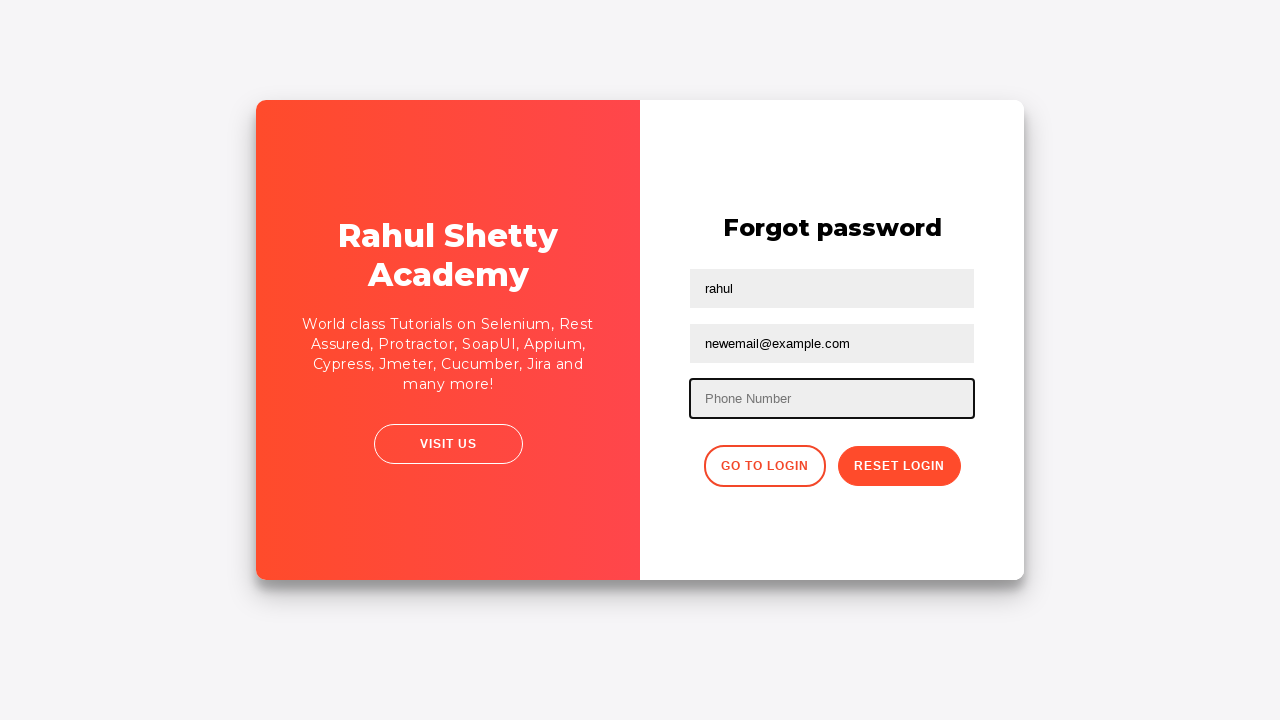

Clicked reset password button to submit the form at (899, 466) on .reset-pwd-btn
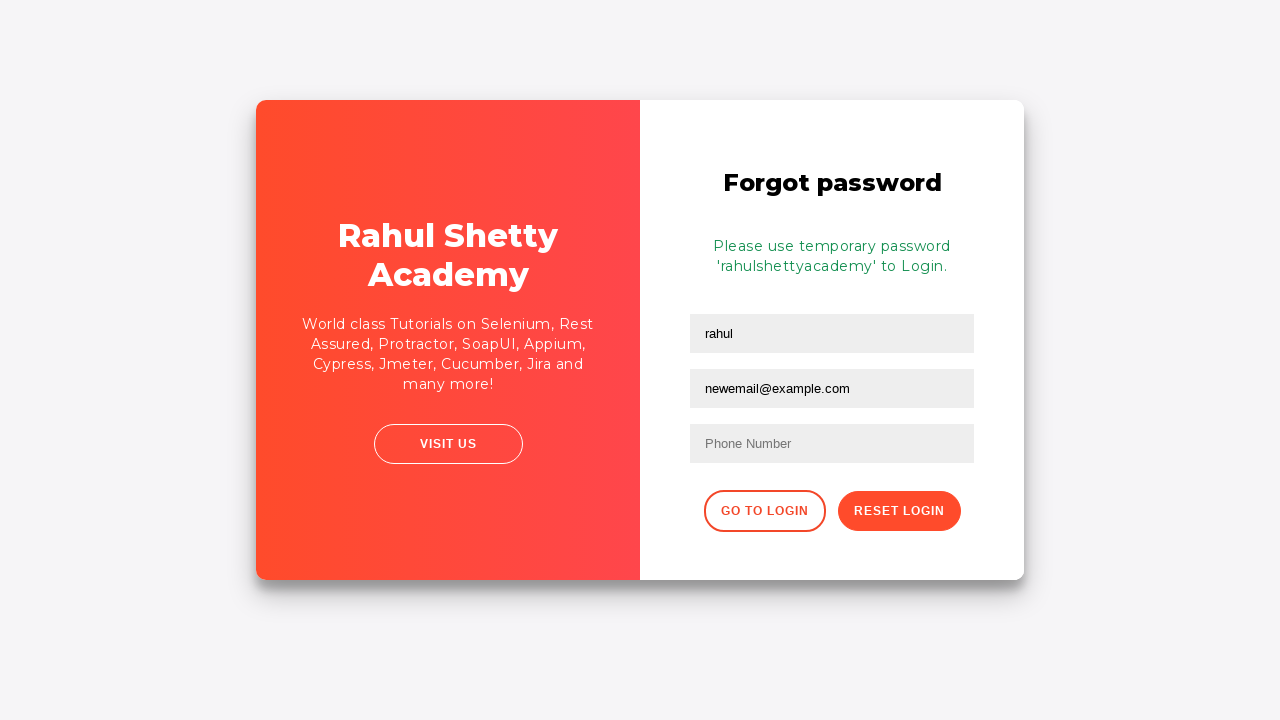

Password reset confirmation message appeared
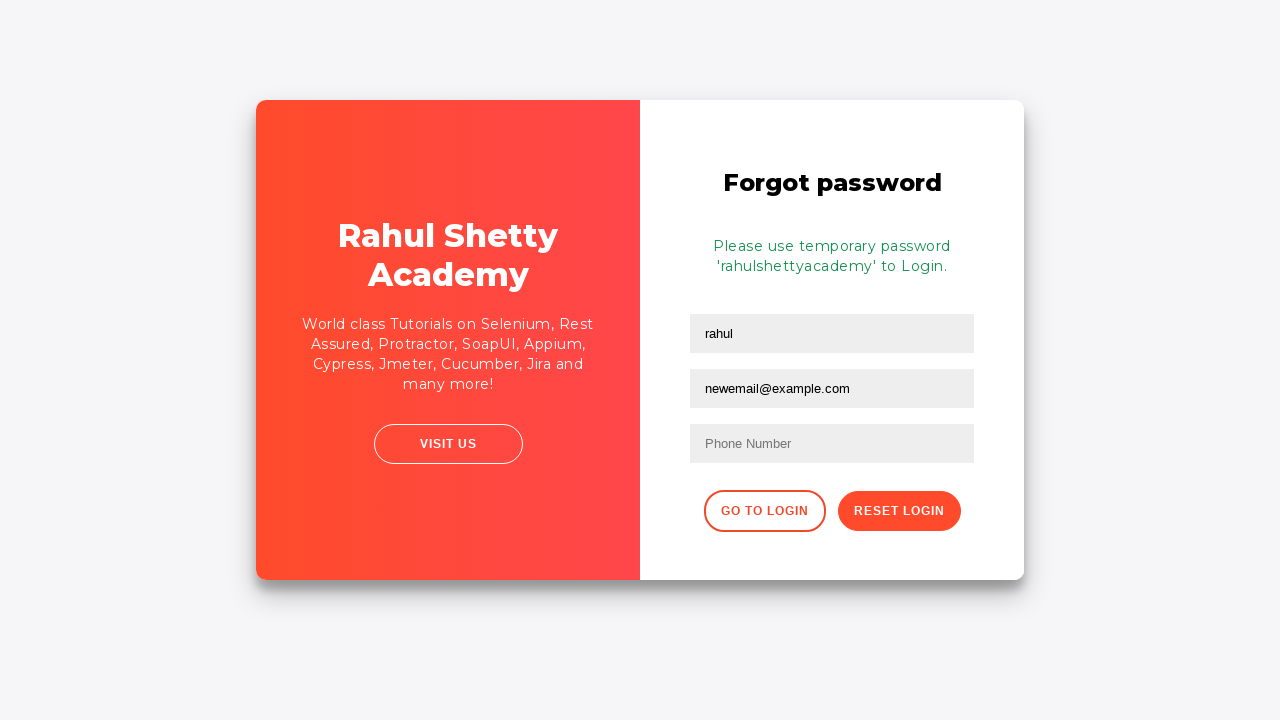

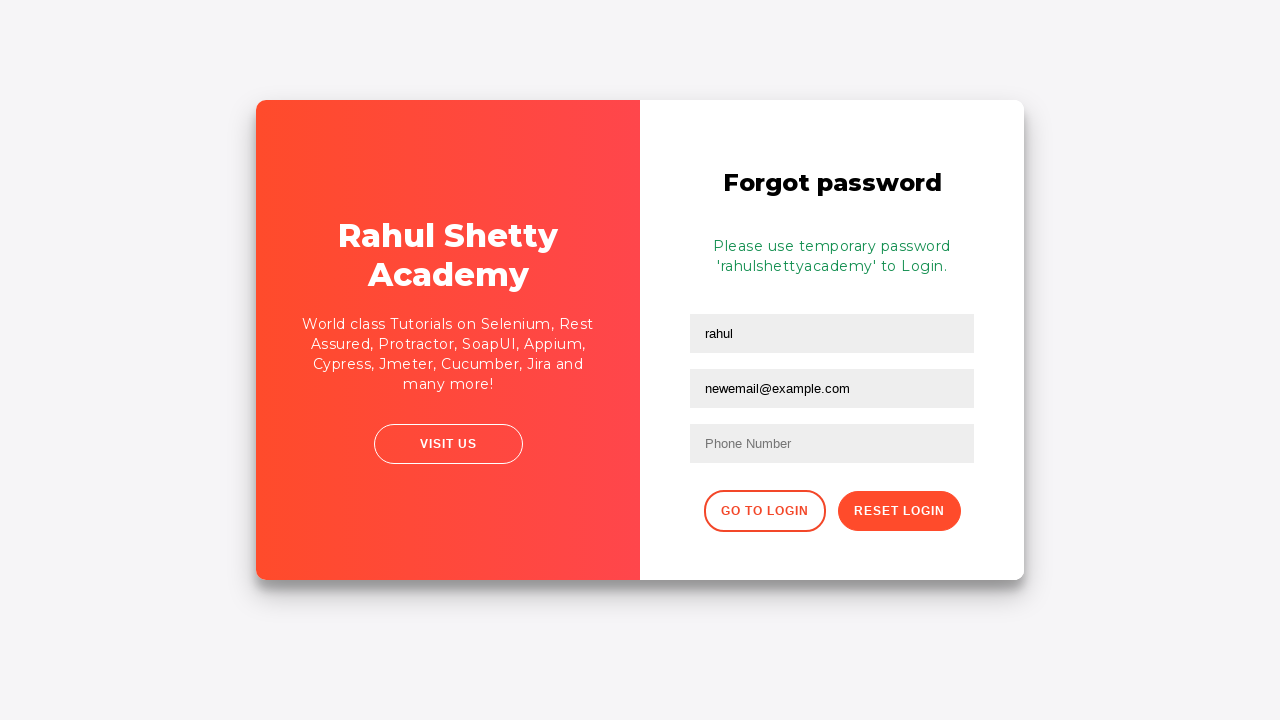